Tests keyboard input functionality by pressing the RIGHT arrow key and verifying the displayed message

Starting URL: http://the-internet.herokuapp.com/

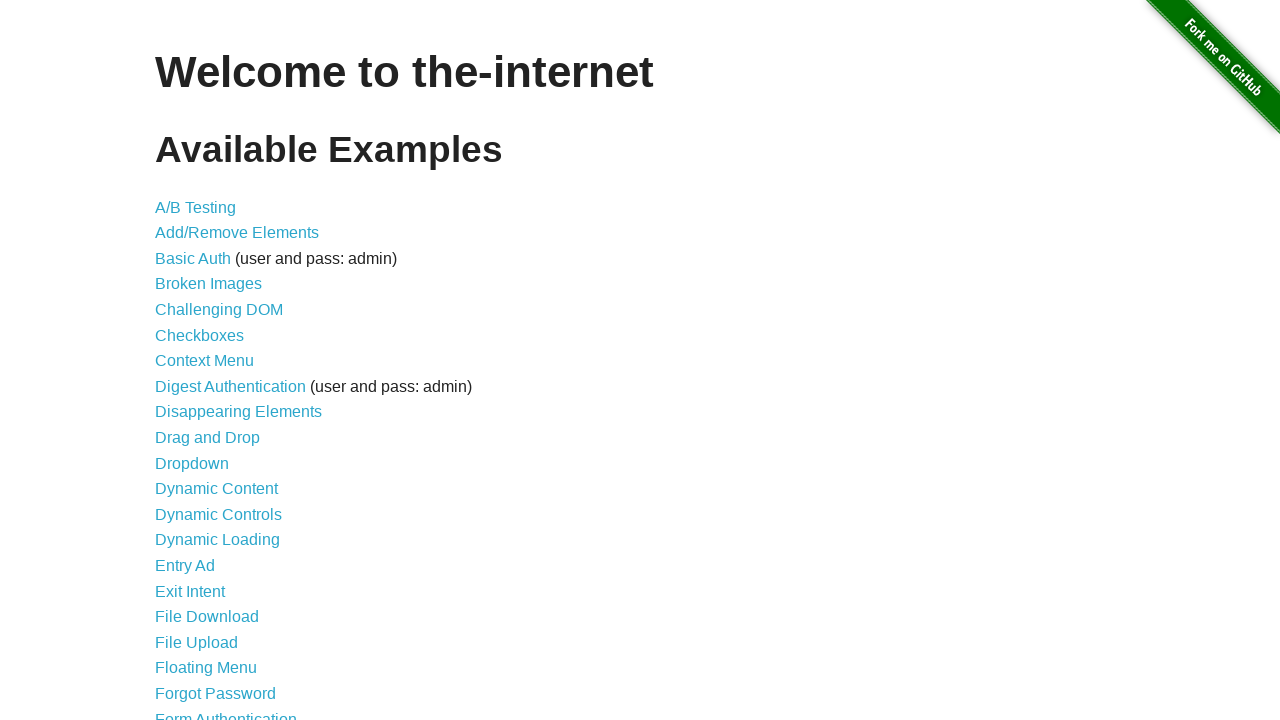

Navigated to The Internet homepage
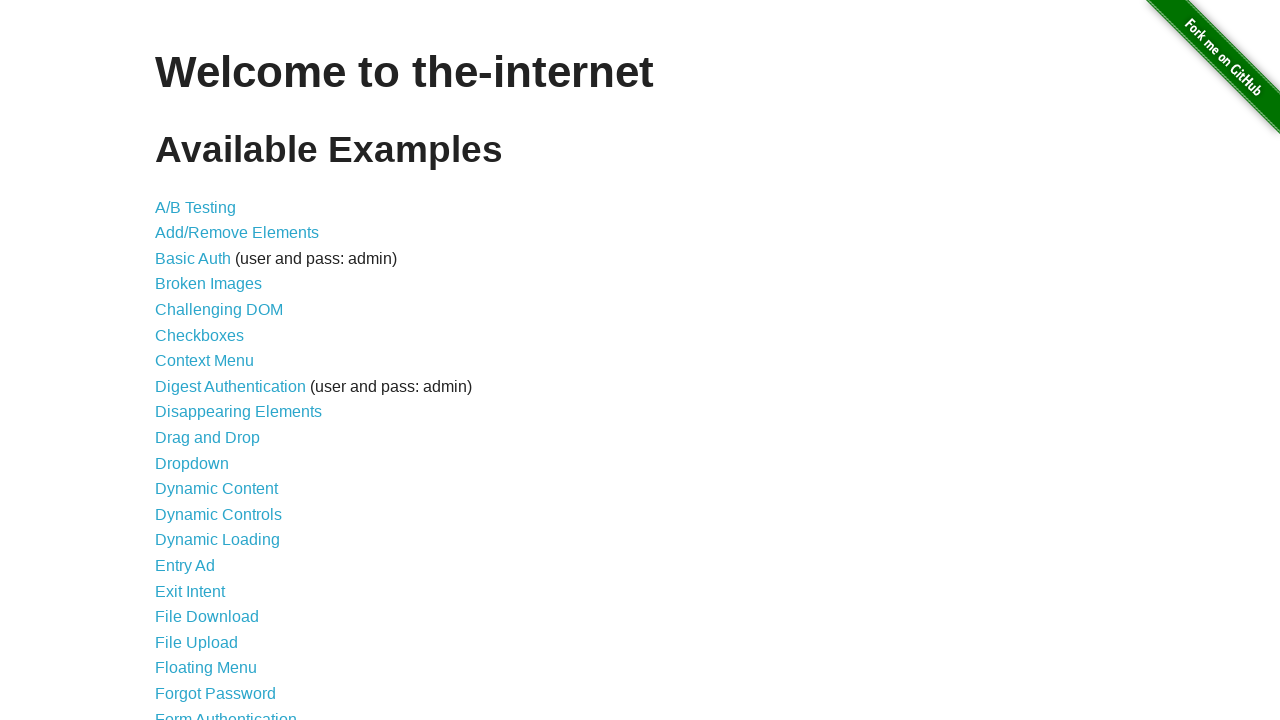

Clicked on the Key Presses link (31st item in the list) at (200, 360) on xpath=//ul/li[31]/a
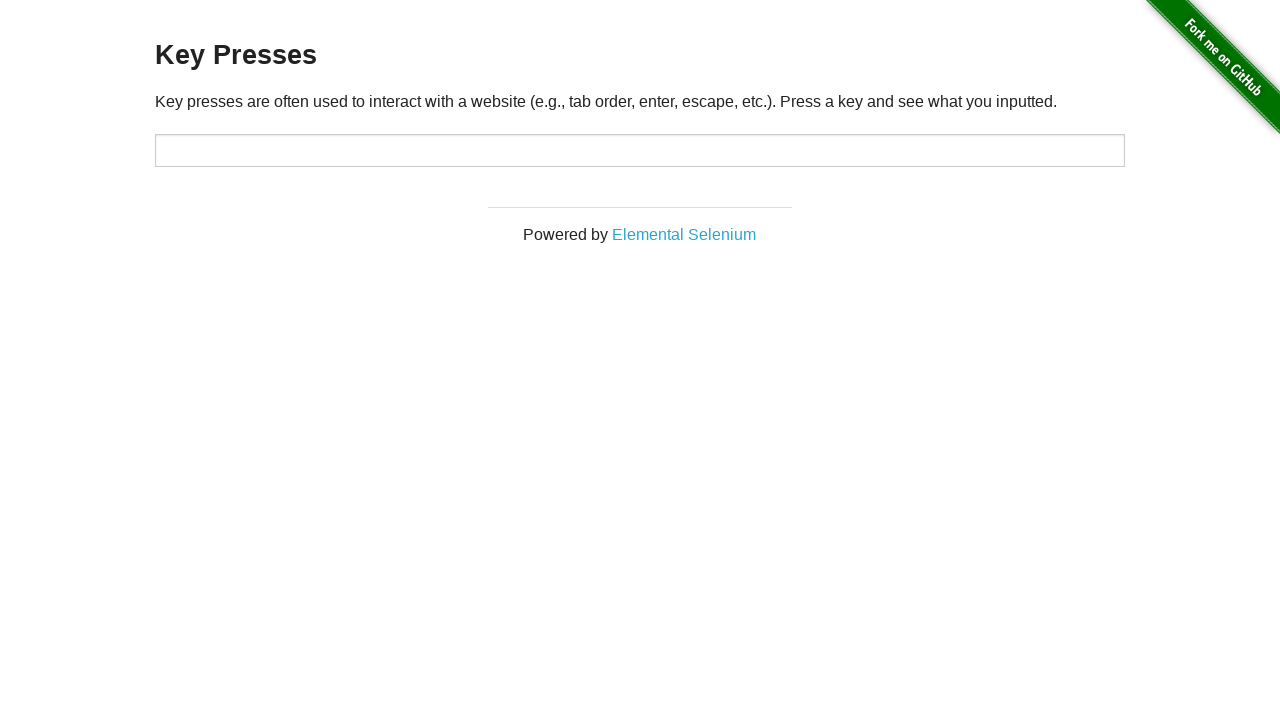

Pressed the RIGHT arrow key
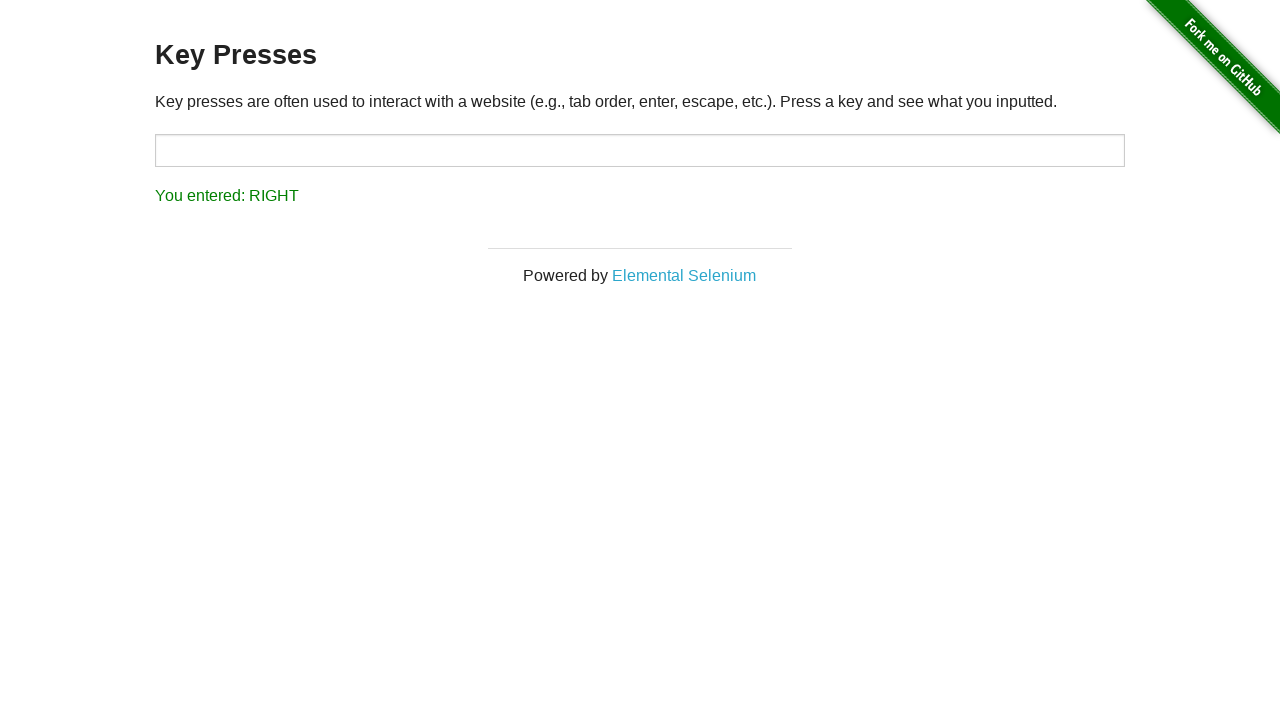

Verified that 'You entered: RIGHT' message is displayed
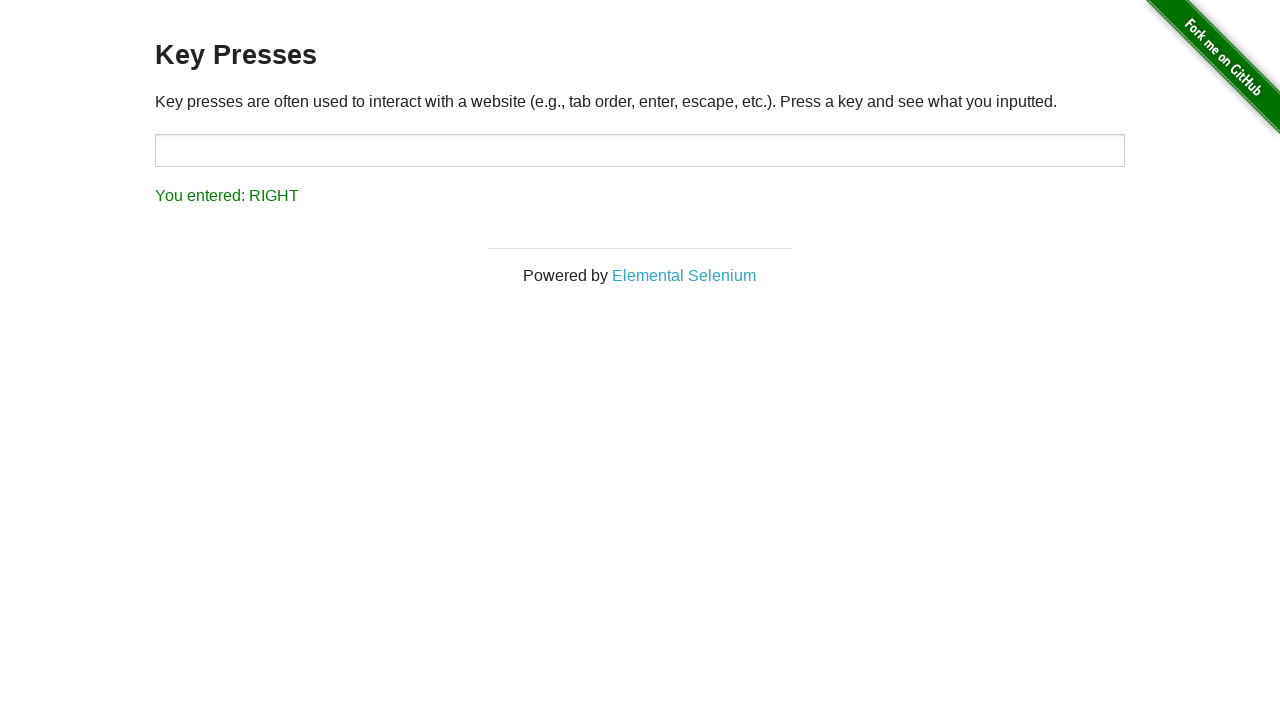

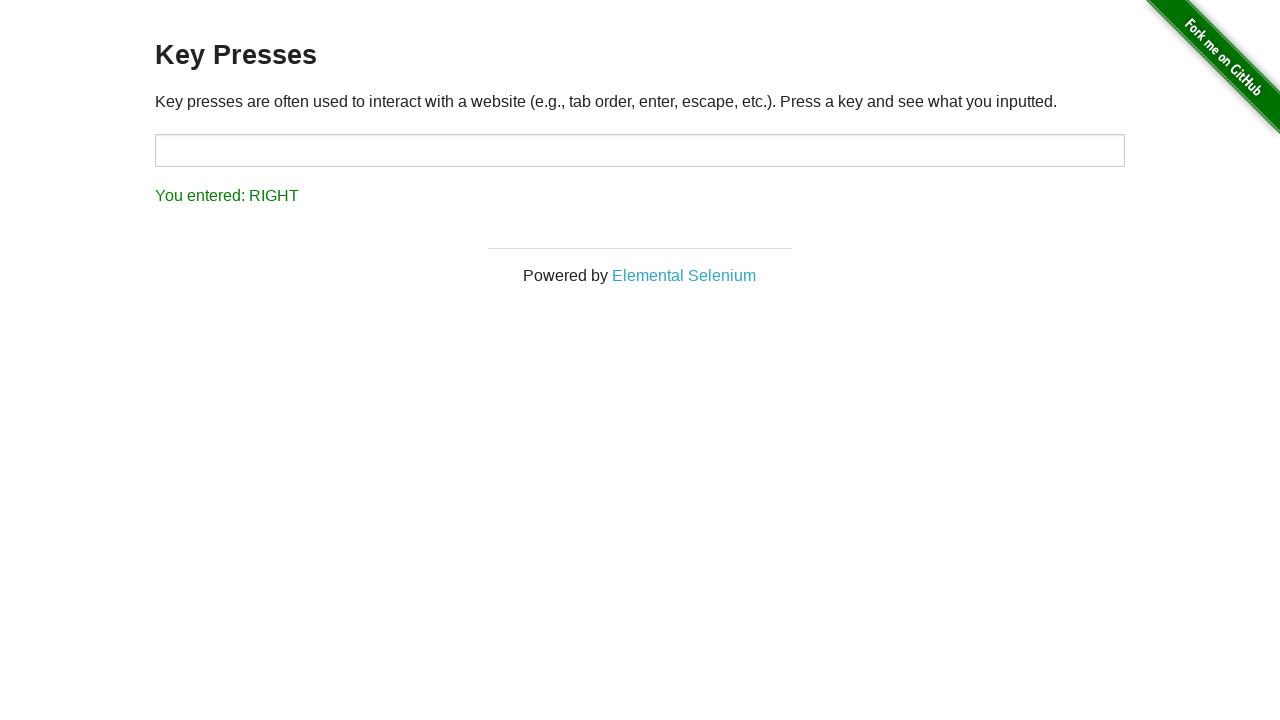